Tests JavaScript confirmation popup handling by clicking a button to trigger a confirm dialog, dismissing it, and verifying the result message is displayed

Starting URL: https://the-internet.herokuapp.com/javascript_alerts

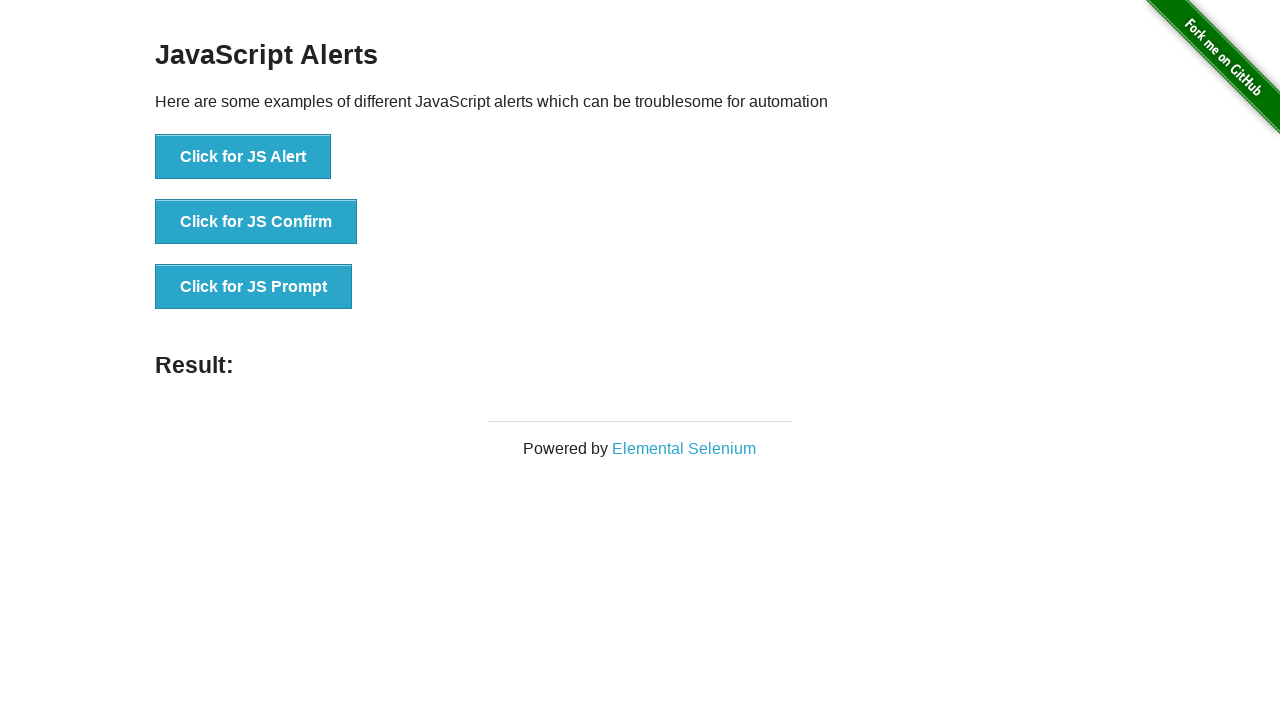

Clicked 'Click for JS Confirm' button to trigger confirmation dialog at (256, 222) on xpath=//button[text()='Click for JS Confirm']
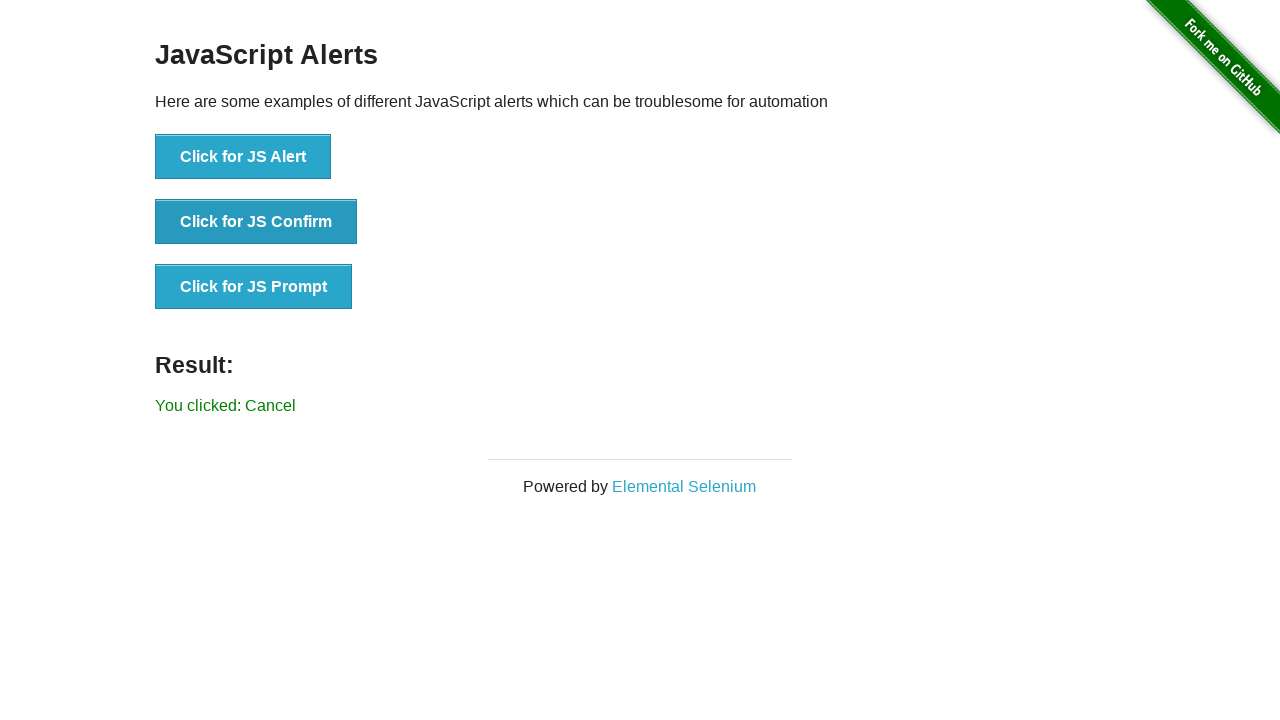

Attached dialog handler to dismiss confirmation popups
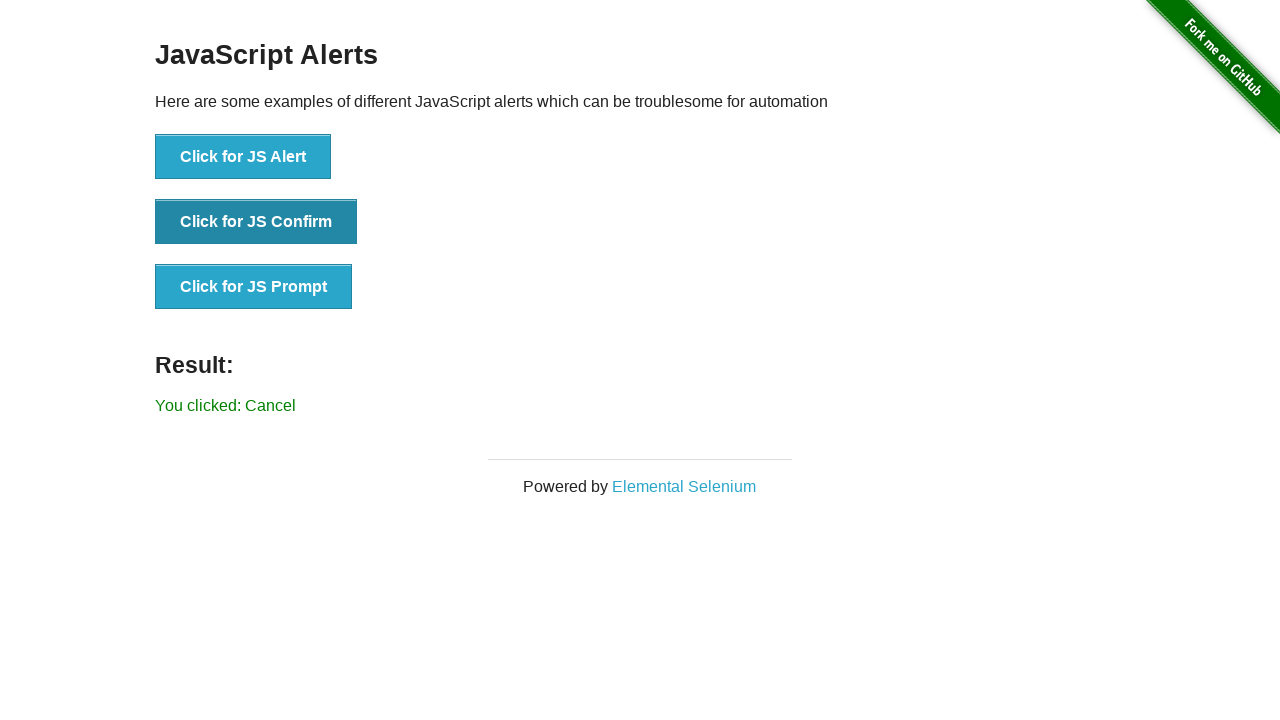

Clicked 'Click for JS Confirm' button again with dialog handler active at (256, 222) on xpath=//button[text()='Click for JS Confirm']
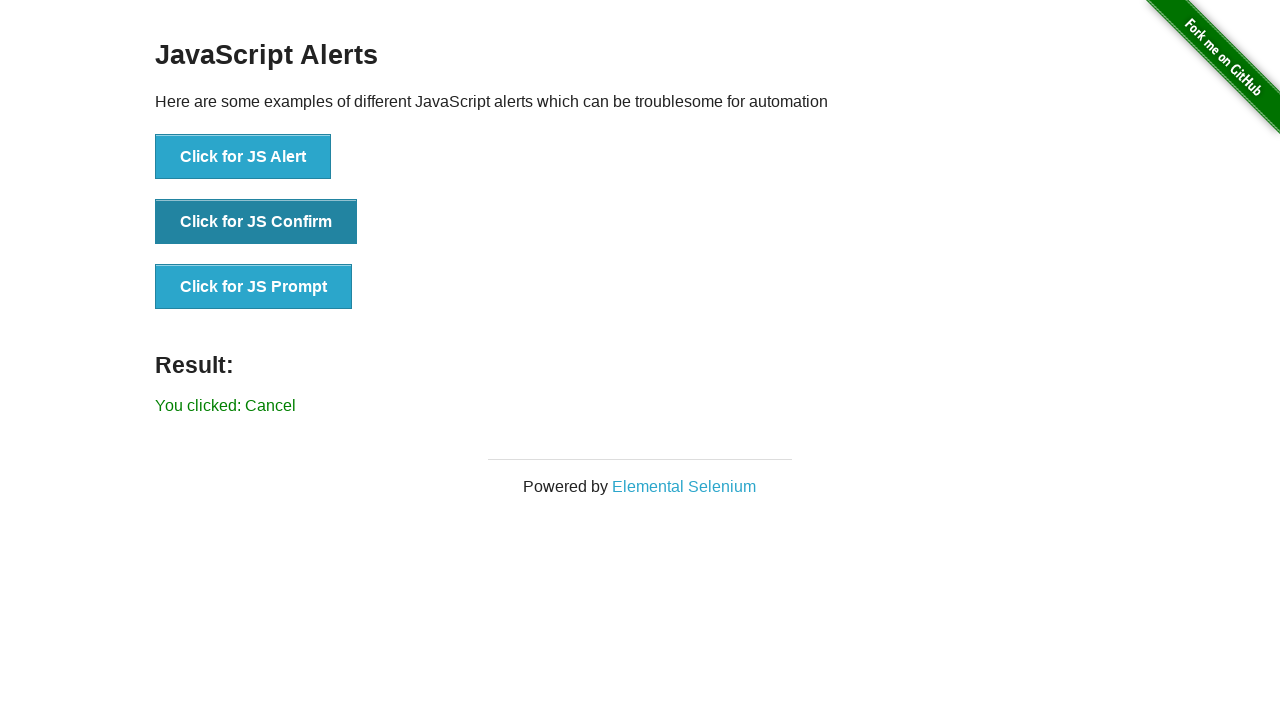

Result message element loaded and displayed
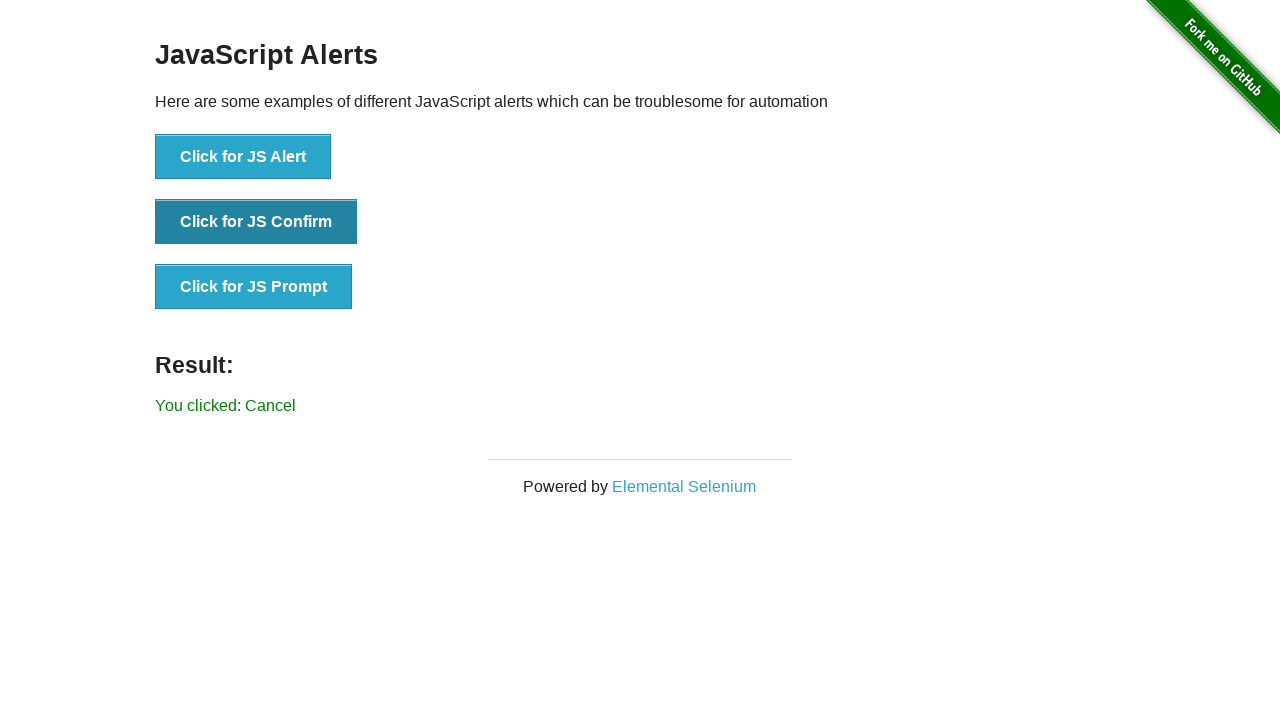

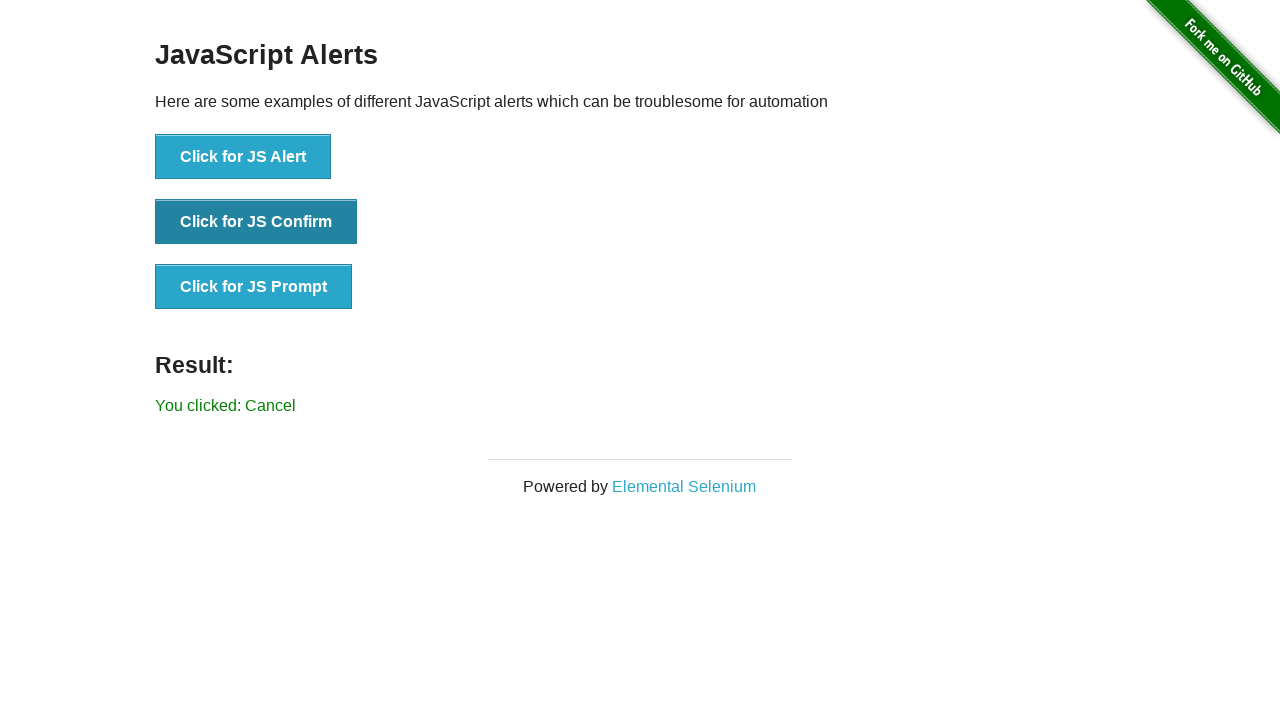